Tests various form elements on a travel booking page including static dropdowns, dynamic dropdowns, and passenger count selection

Starting URL: http://rahulshettyacademy.com/dropdownsPractise/

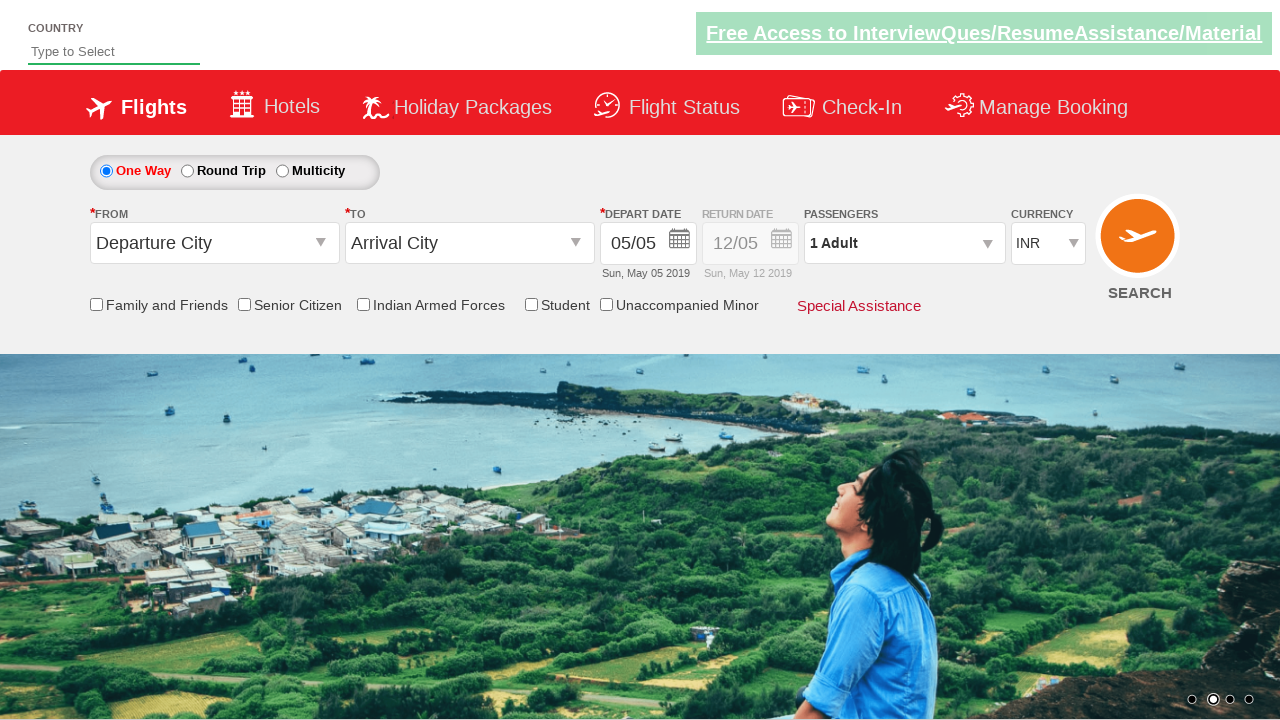

Selected USD currency from dropdown by index 3 on #ctl00_mainContent_DropDownListCurrency
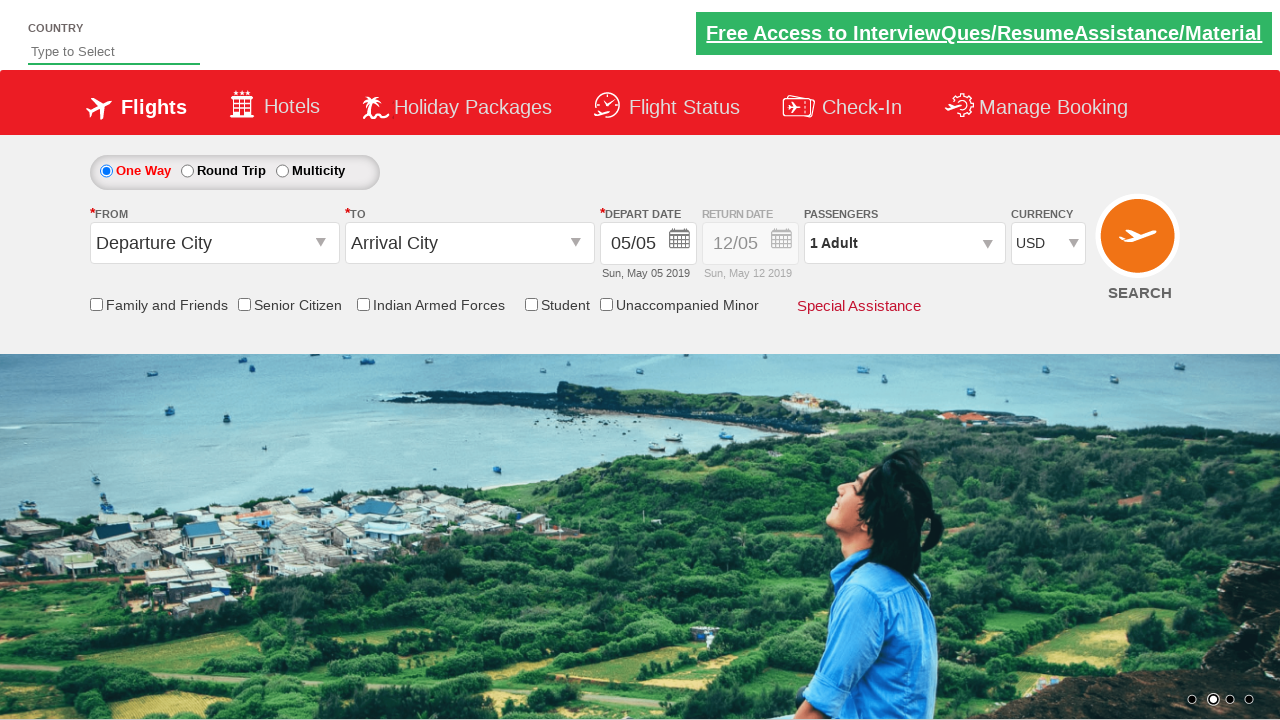

Selected AED currency from dropdown by visible text on #ctl00_mainContent_DropDownListCurrency
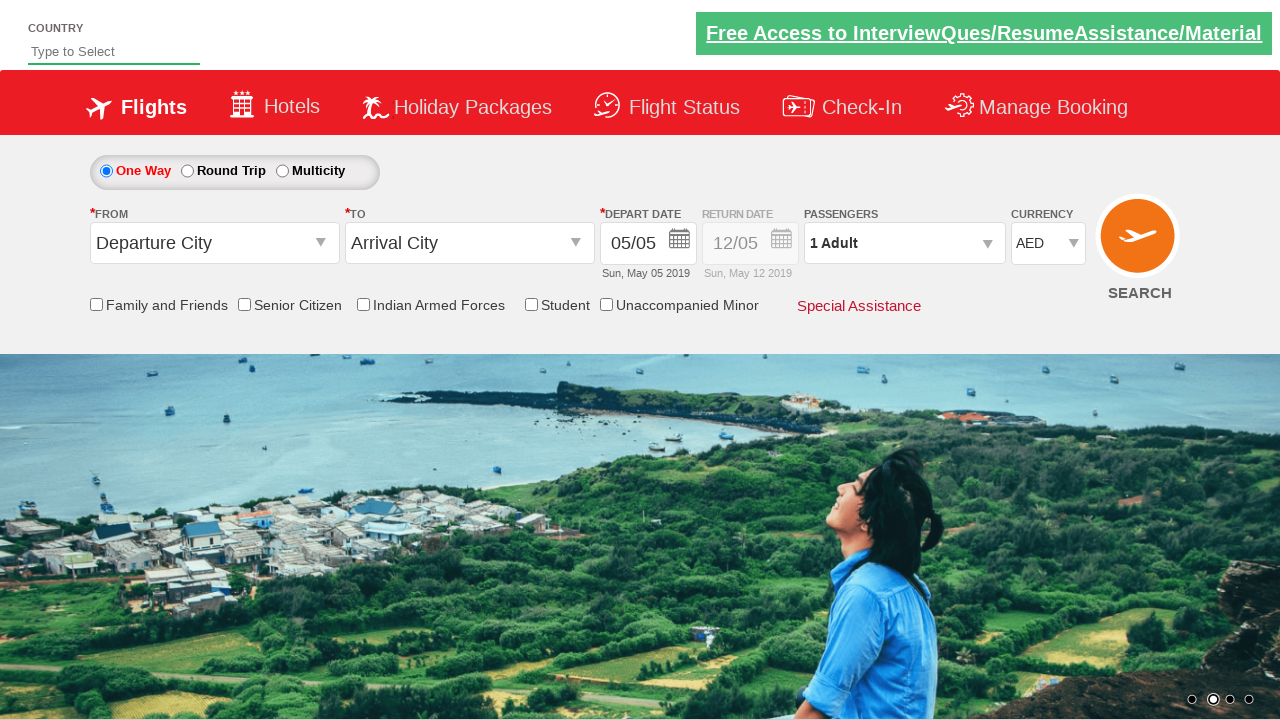

Selected INR currency from dropdown by value on #ctl00_mainContent_DropDownListCurrency
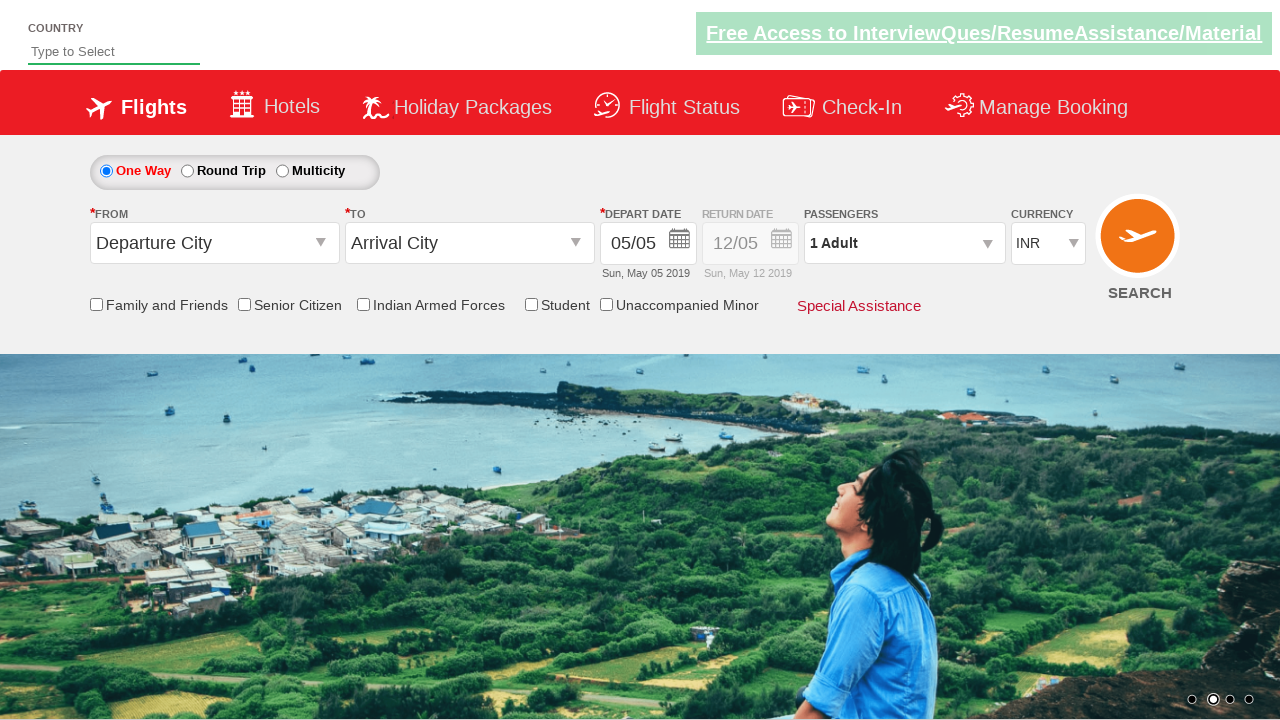

Clicked on passenger info section to open passenger selection at (904, 243) on #divpaxinfo
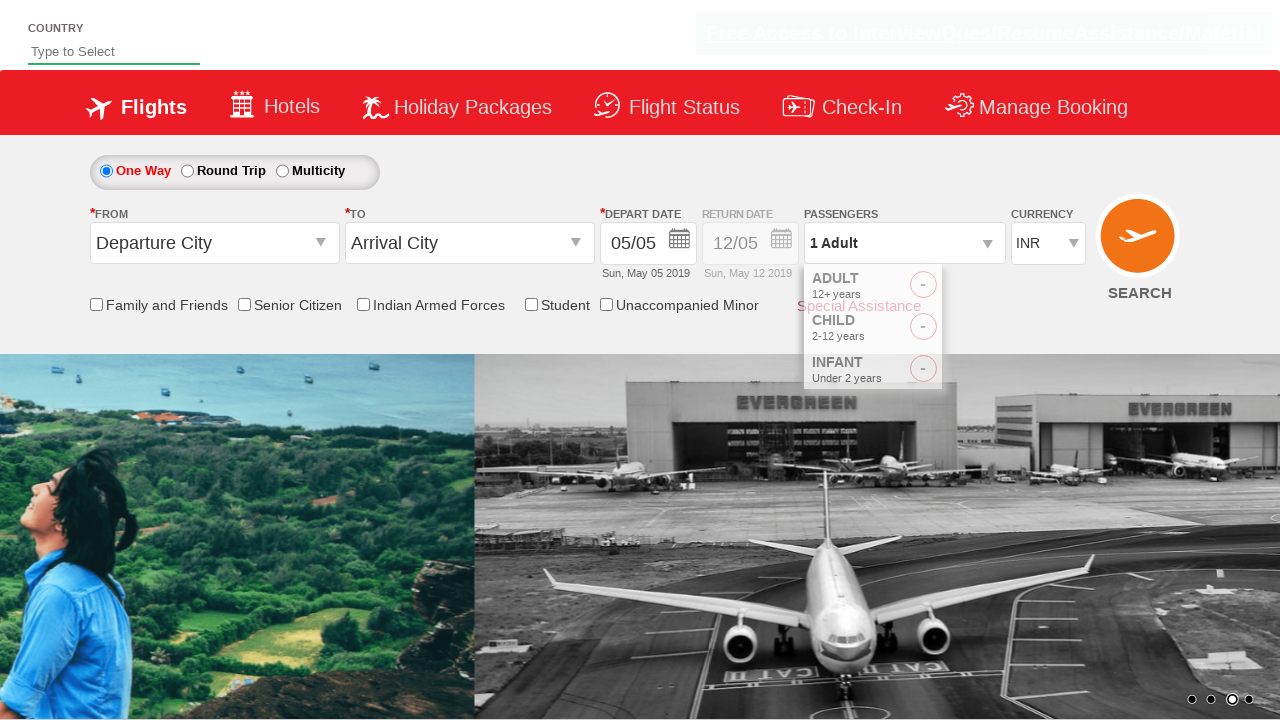

Waited 2 seconds for passenger selection menu to load
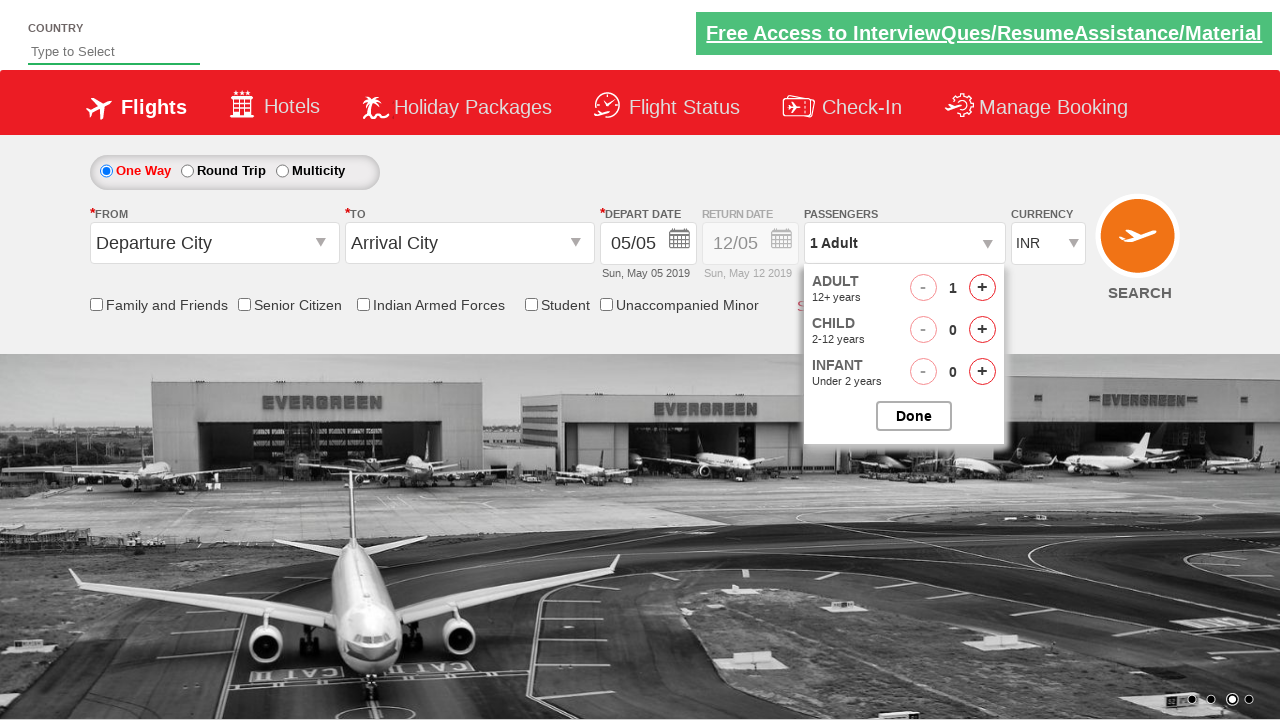

Clicked increment adult button (iteration 1 of 4) at (982, 288) on #hrefIncAdt
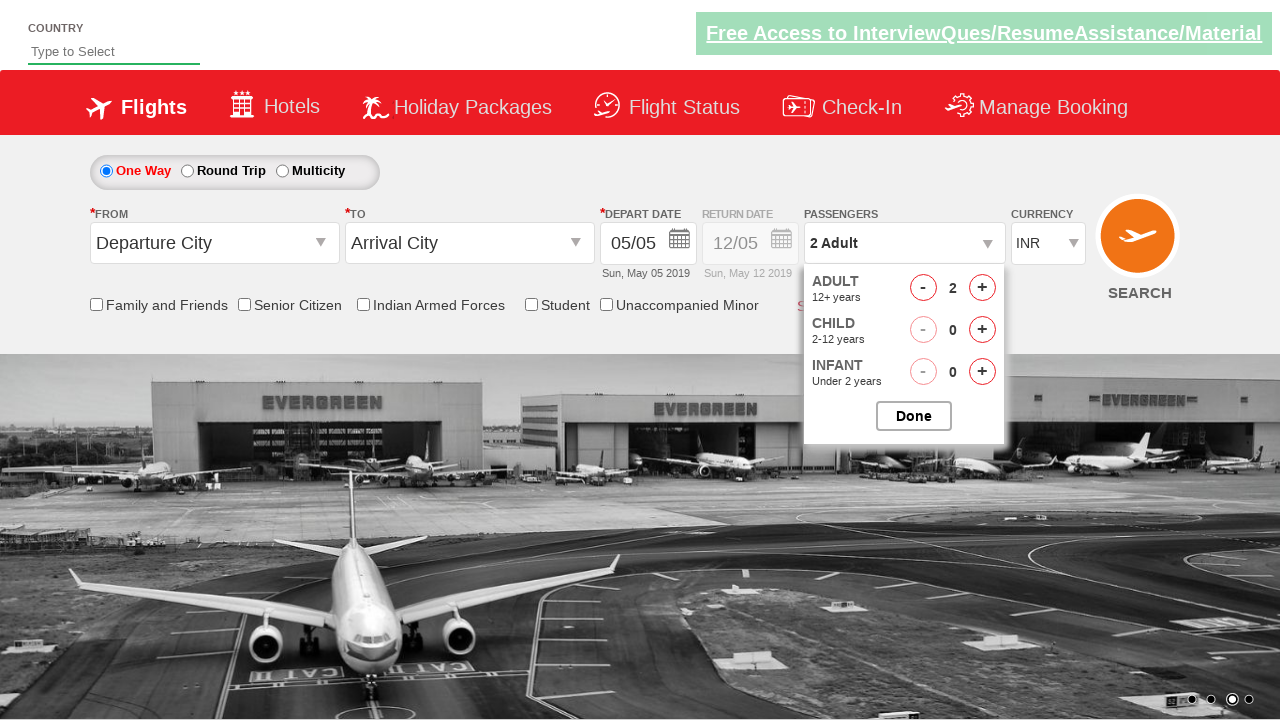

Clicked increment adult button (iteration 2 of 4) at (982, 288) on #hrefIncAdt
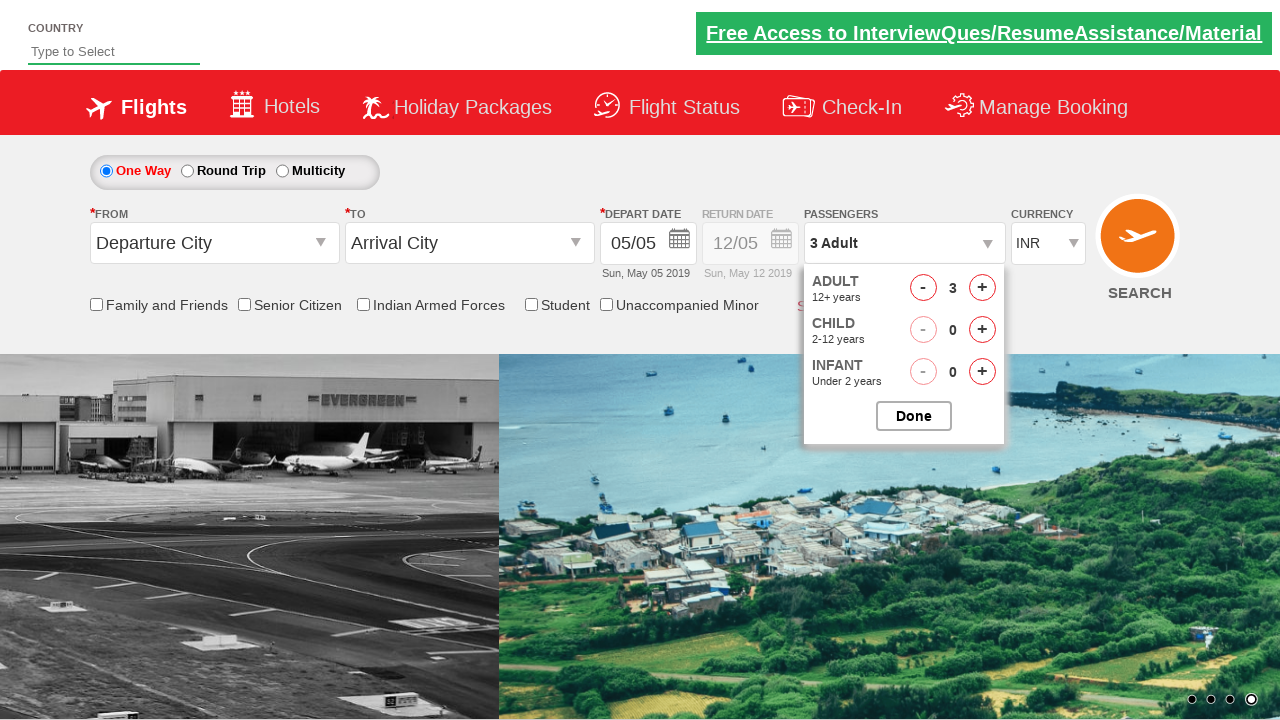

Clicked increment adult button (iteration 3 of 4) at (982, 288) on #hrefIncAdt
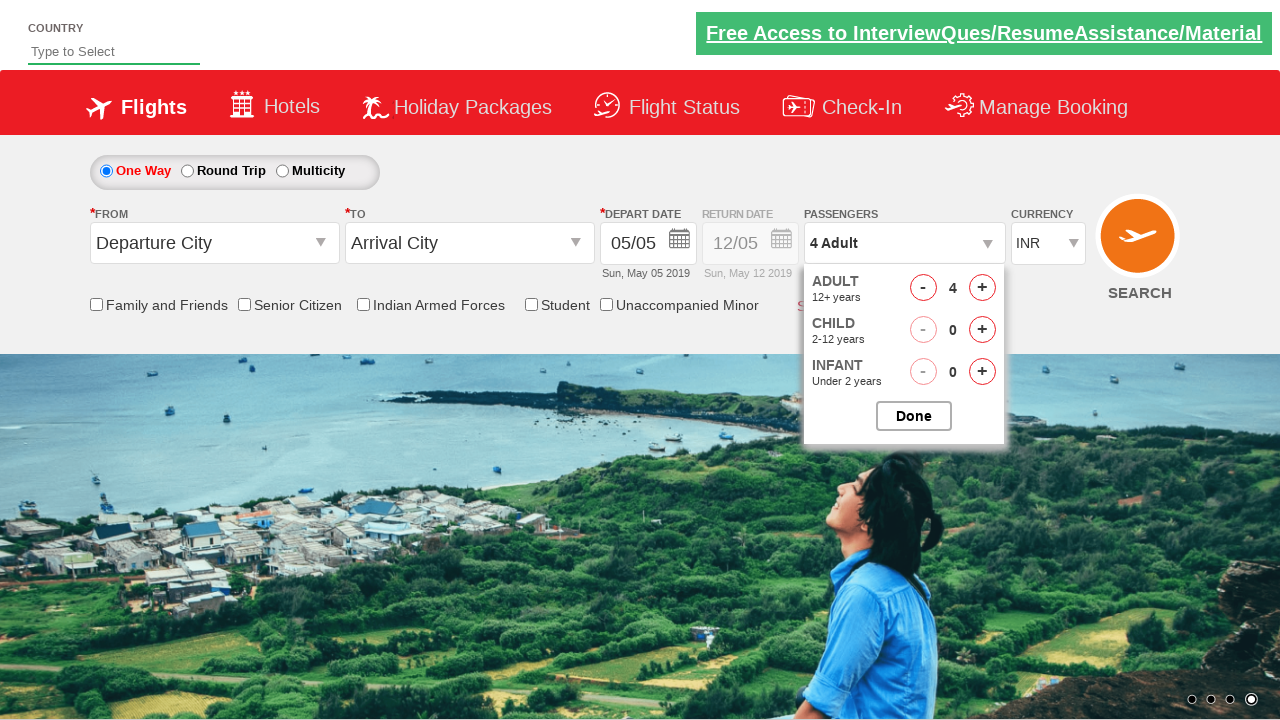

Clicked increment adult button (iteration 4 of 4) at (982, 288) on #hrefIncAdt
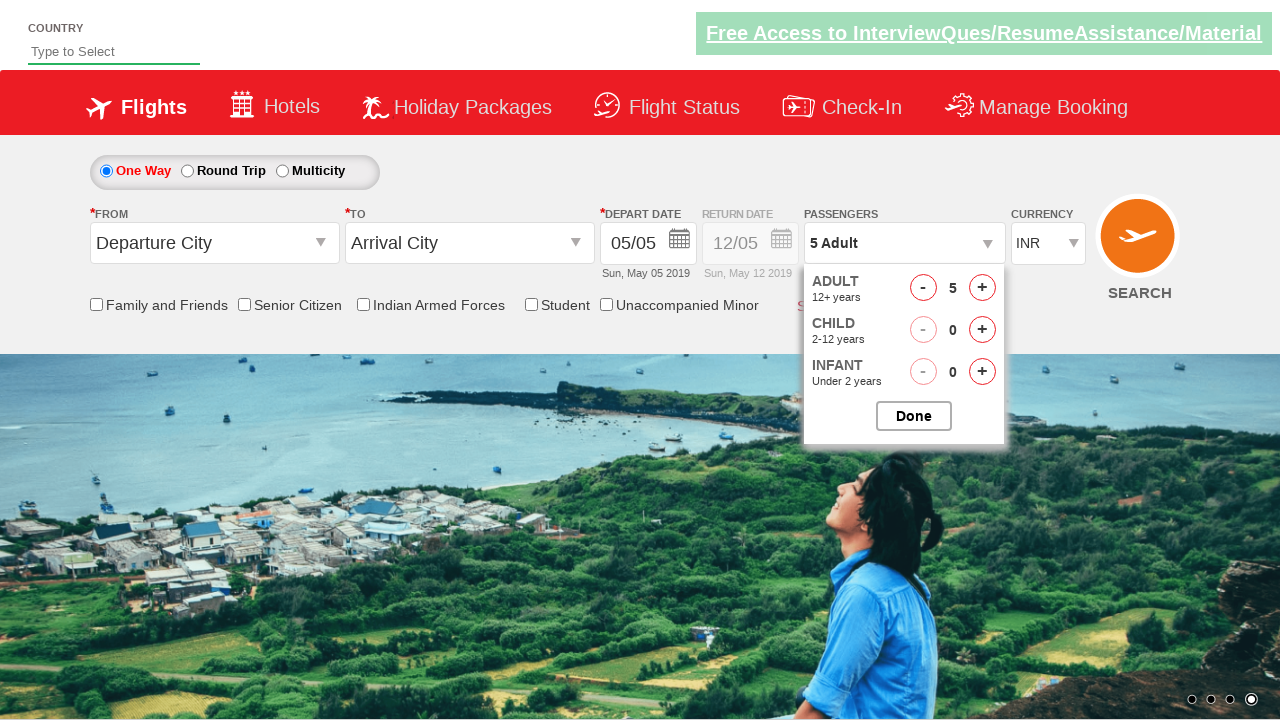

Clicked close button to finish passenger selection at (914, 416) on #btnclosepaxoption
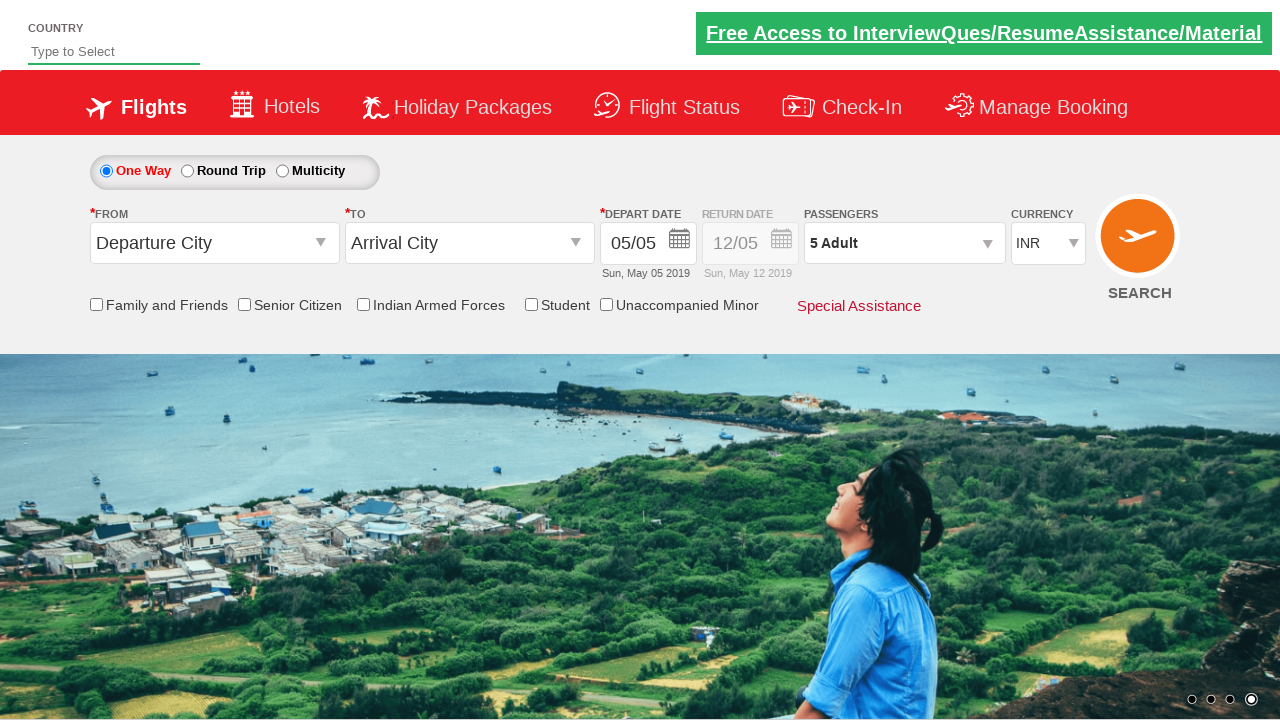

Verified that passenger count shows '5 Adult'
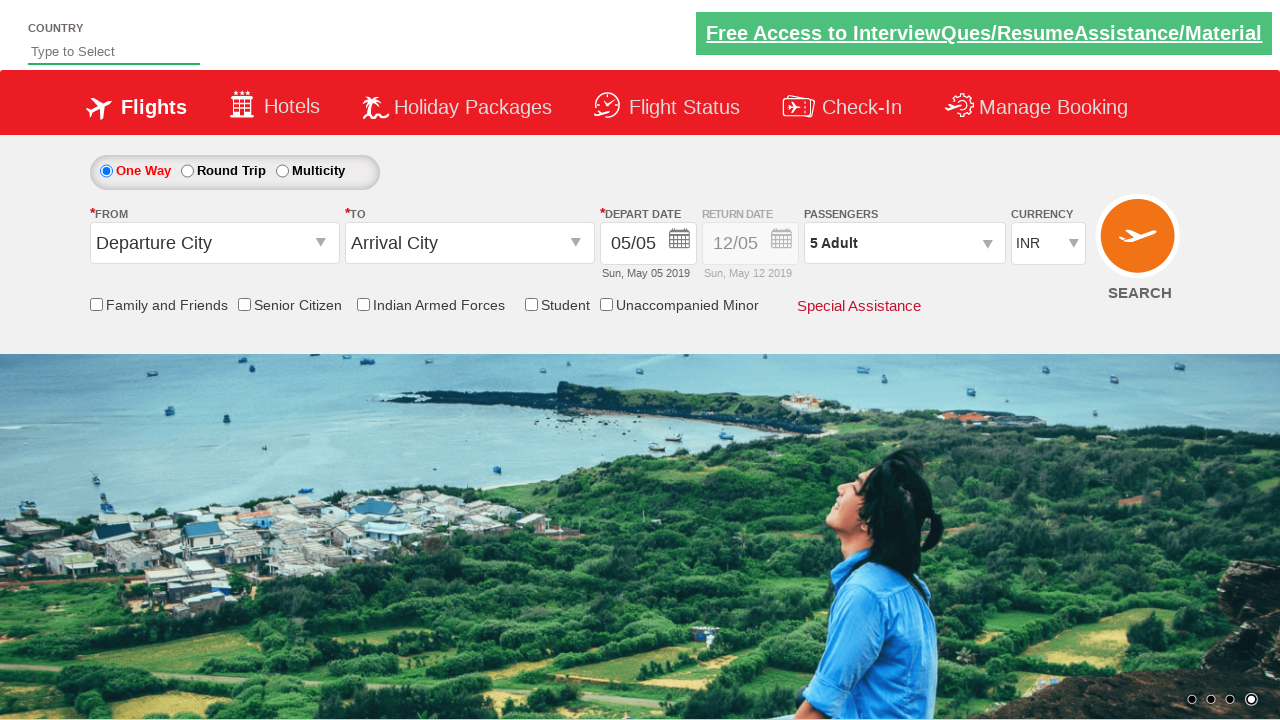

Clicked on origin station dropdown to open dynamic list at (214, 243) on #ctl00_mainContent_ddl_originStation1_CTXT
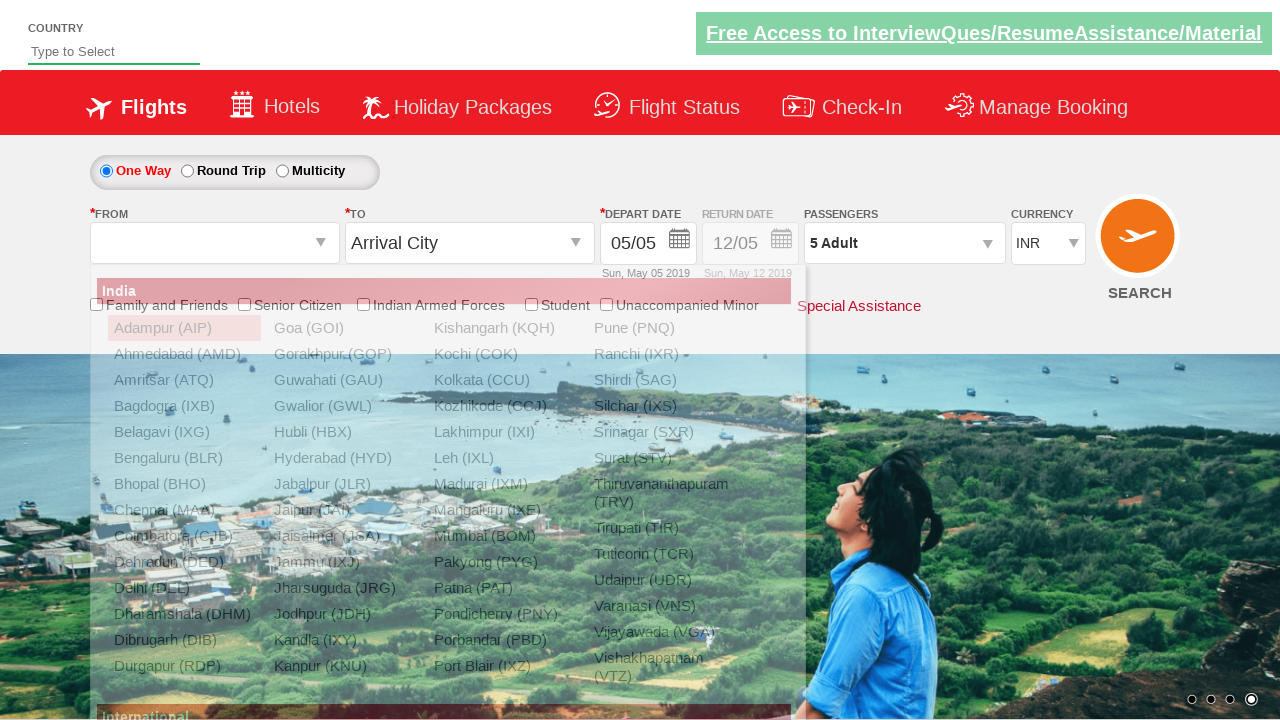

Waited 1 second for origin station dropdown options to load
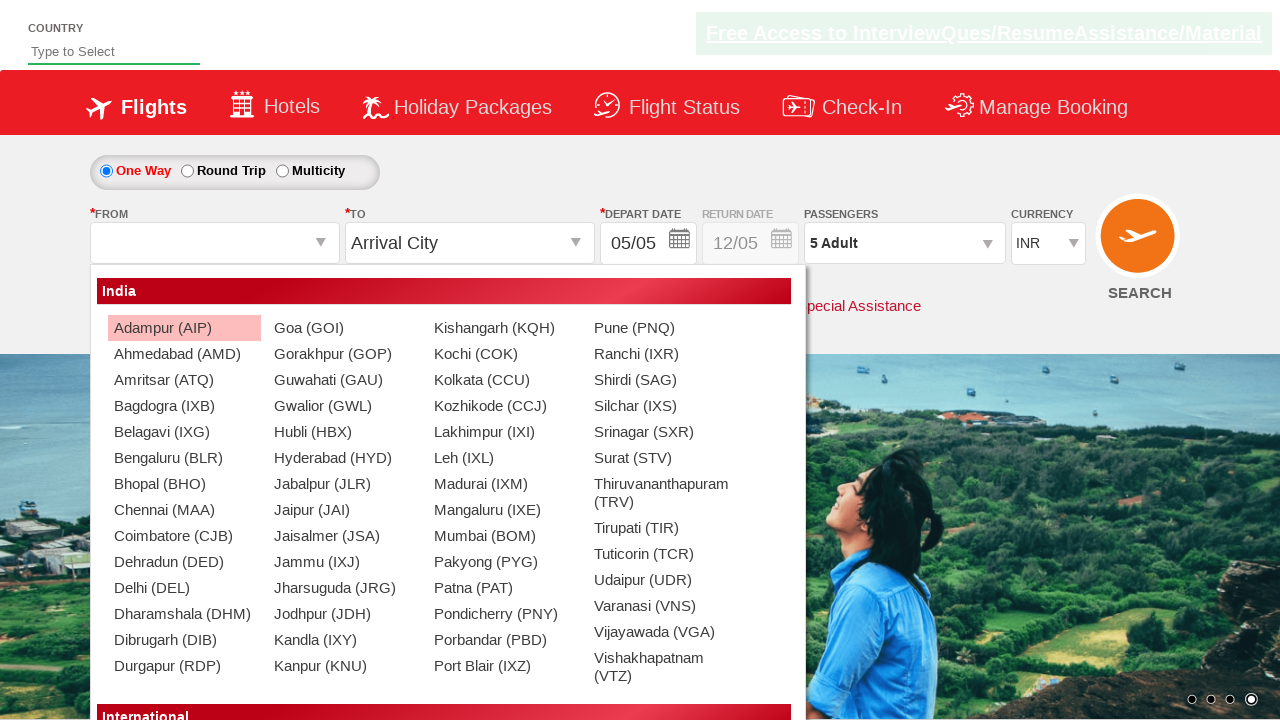

Selected MAA (Chennai) as origin station at (184, 510) on xpath=//a[@value='MAA']
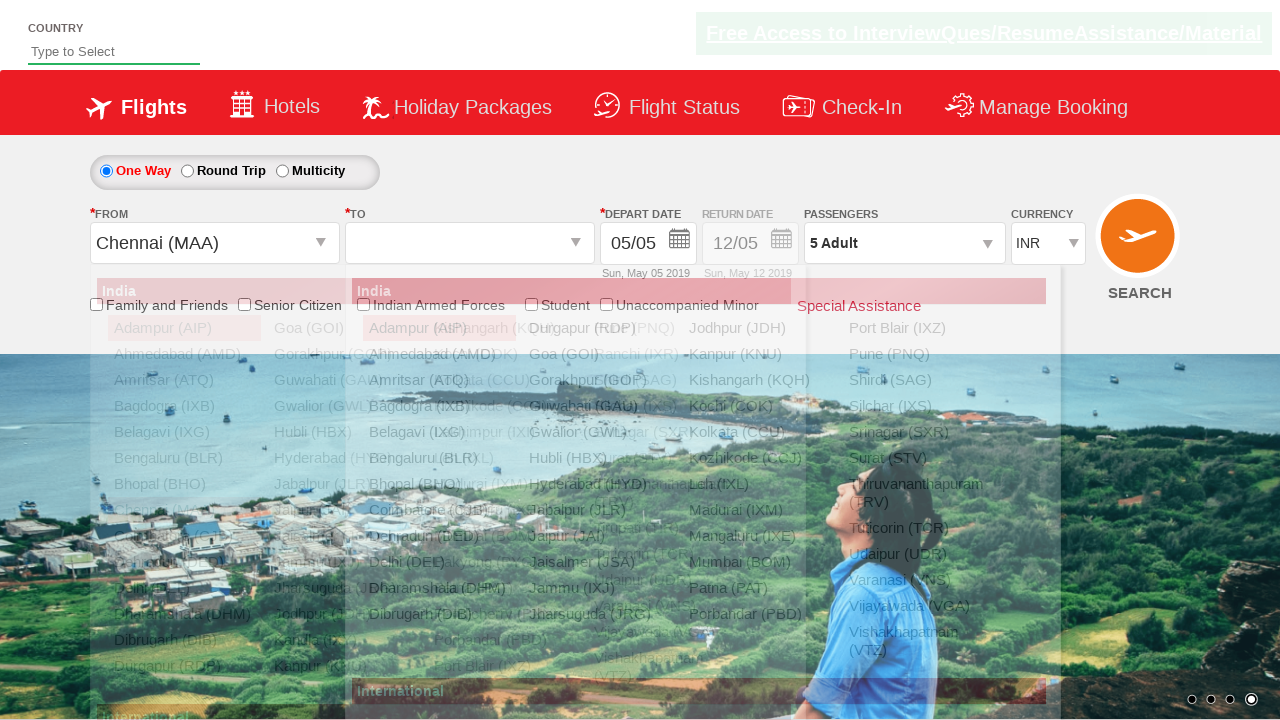

Clicked on destination station dropdown to open dynamic list at (470, 243) on #ctl00_mainContent_ddl_destinationStation1_CTXT
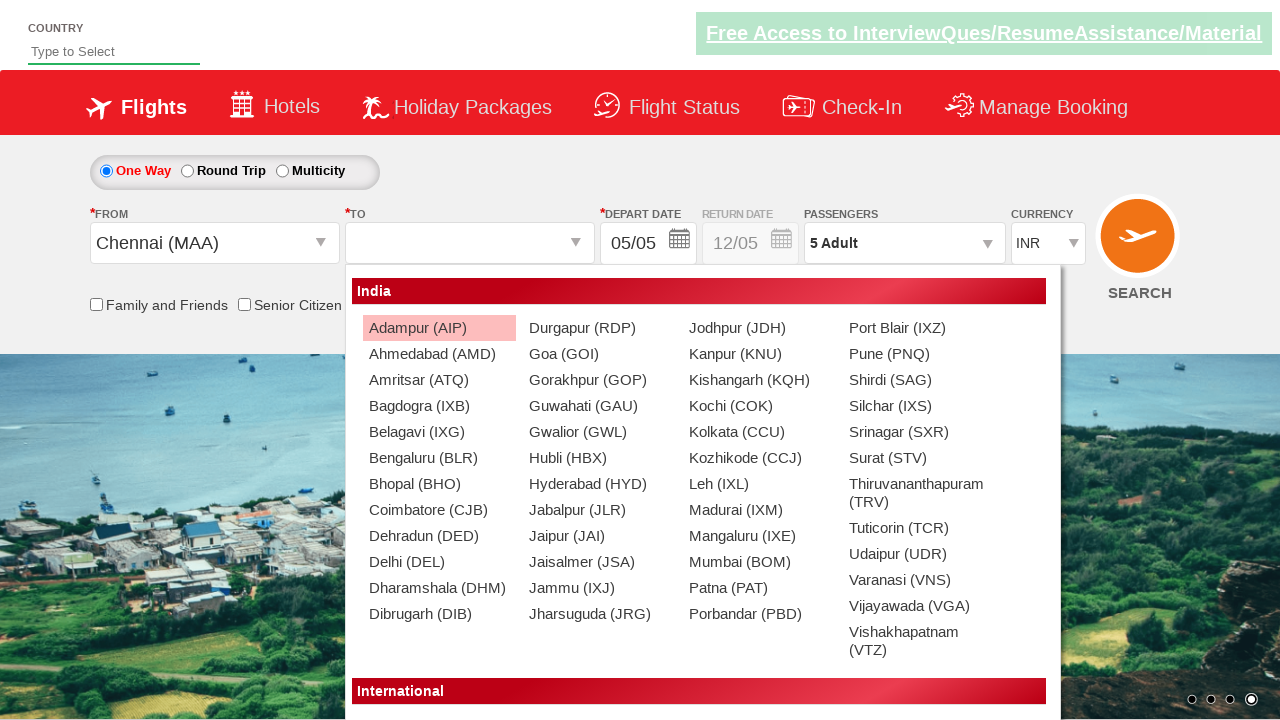

Waited 2 seconds for destination station dropdown options to load
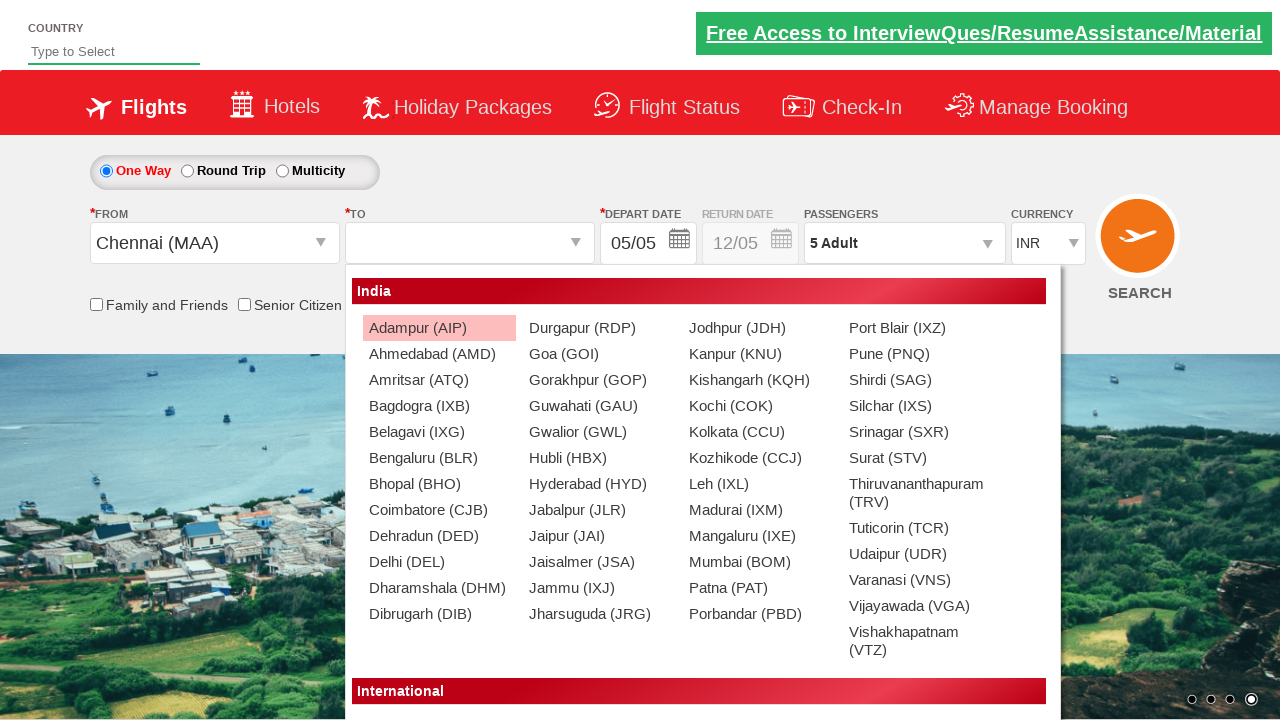

Selected SXR (Srinagar) as destination station using parent-child XPath at (919, 432) on xpath=//div[@id='glsctl00_mainContent_ddl_destinationStation1_CTNR']//a[@value='
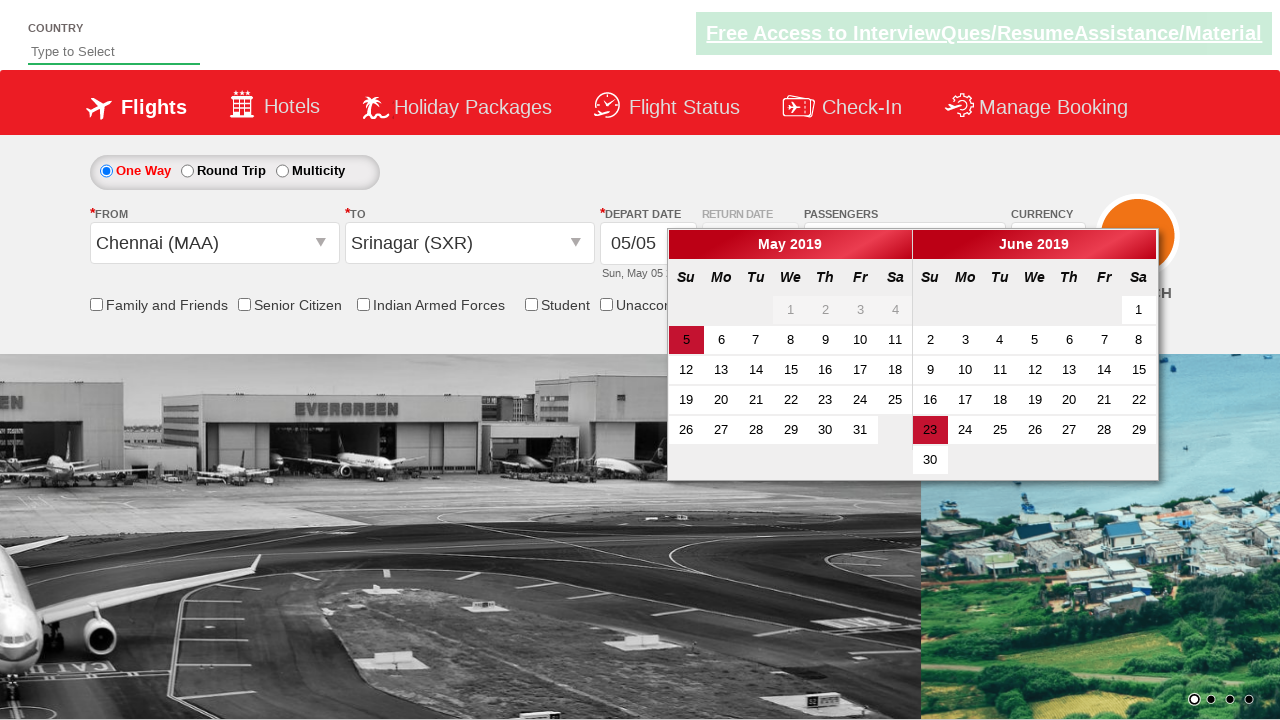

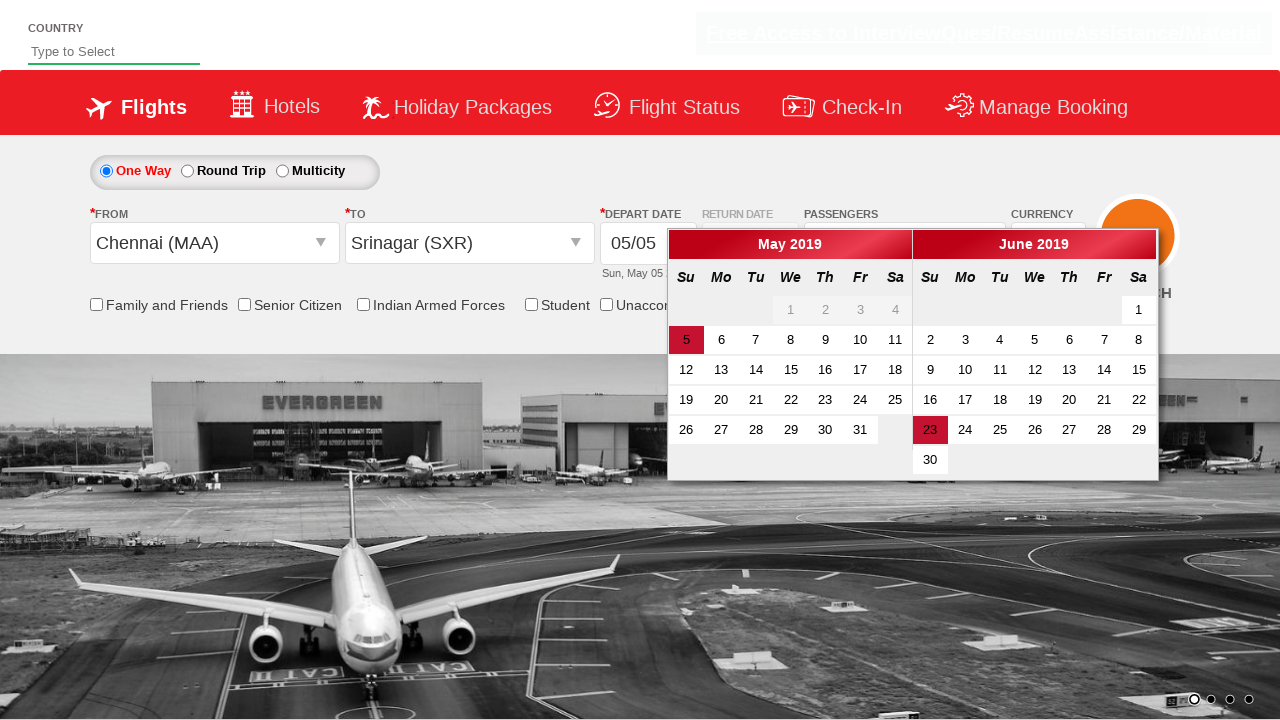